Tests checkbox functionality by clicking two checkboxes multiple times based on random iteration counts to toggle their states.

Starting URL: http://the-internet.herokuapp.com/checkboxes

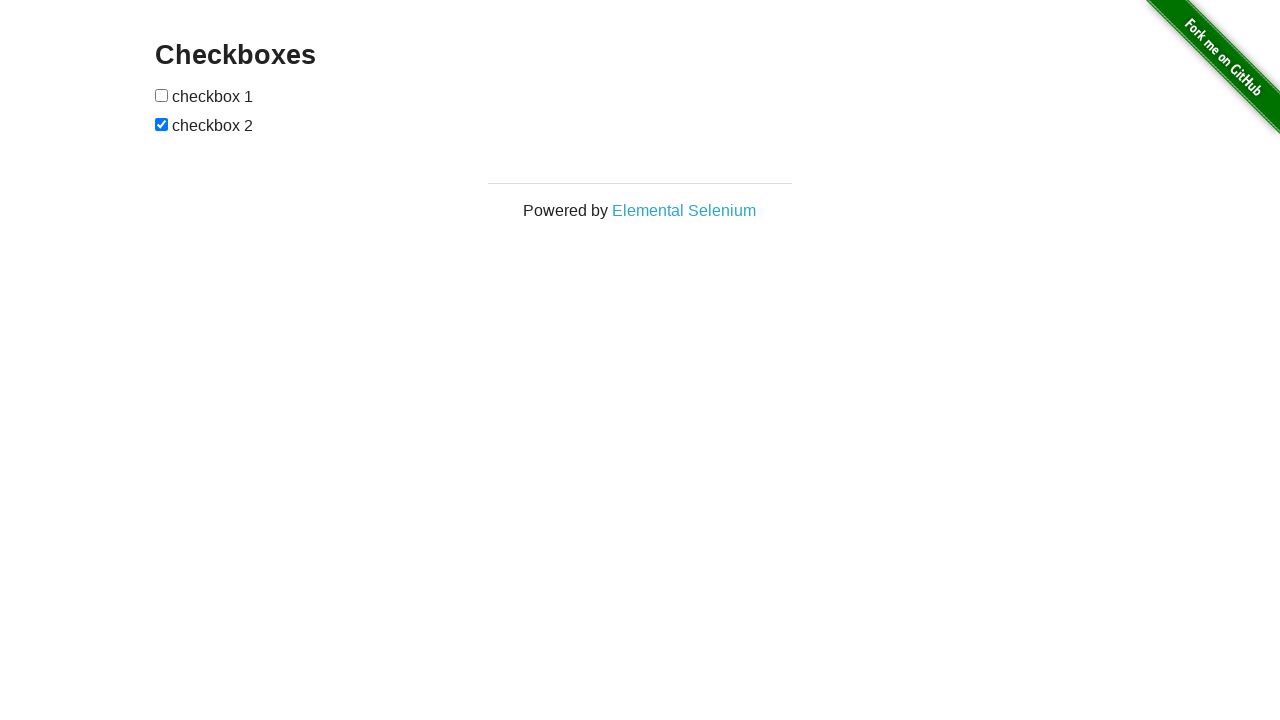

Waited for checkboxes to load
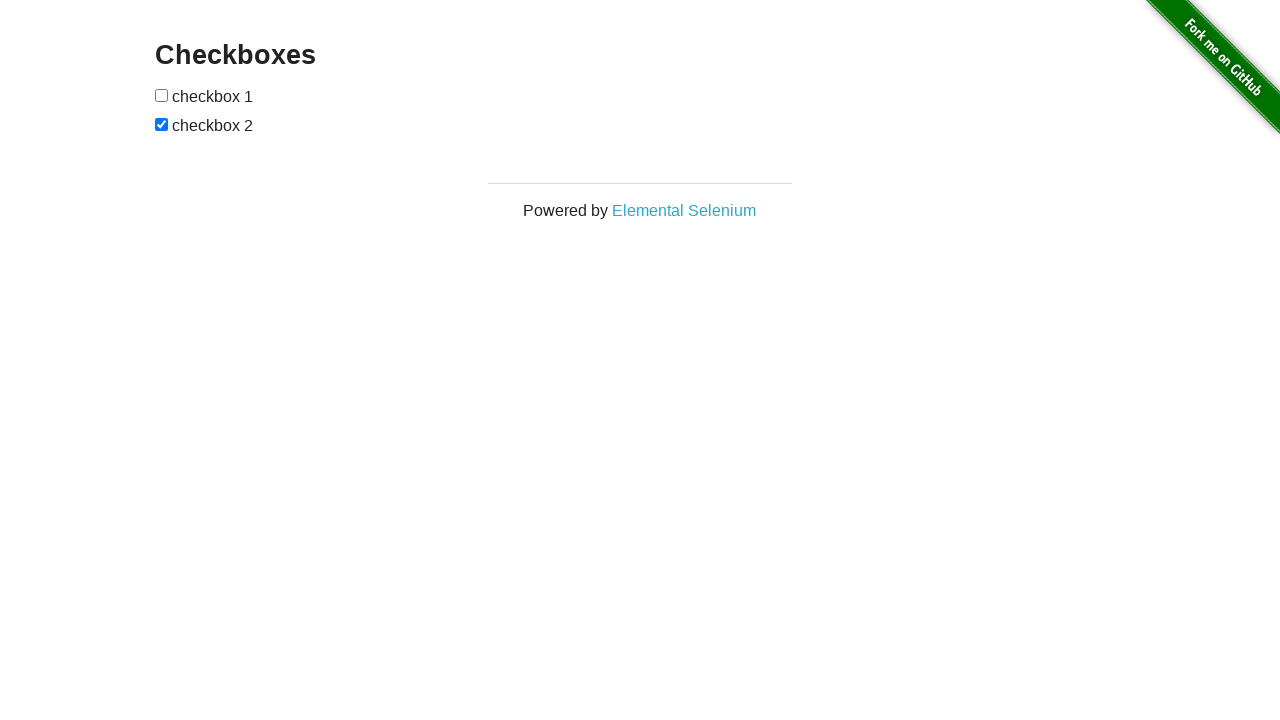

Located all checkbox elements
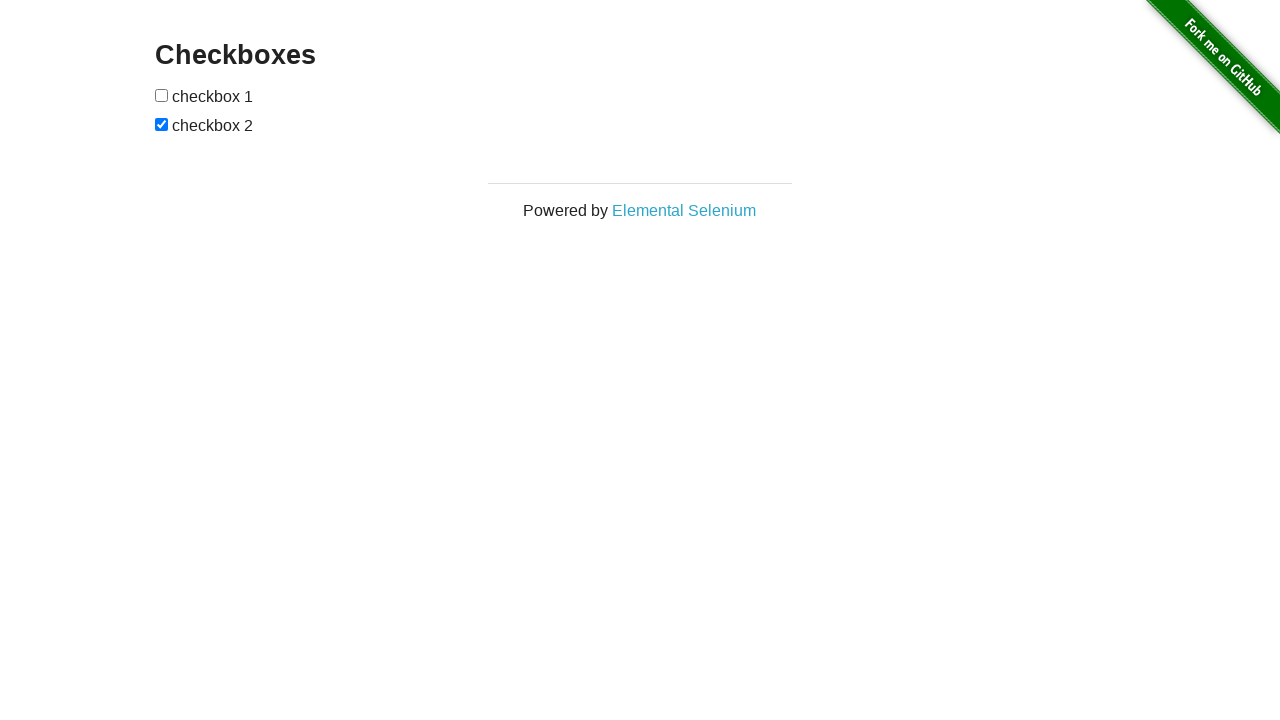

Clicked first checkbox (iteration 1 of 7) at (162, 95) on #checkboxes input >> nth=0
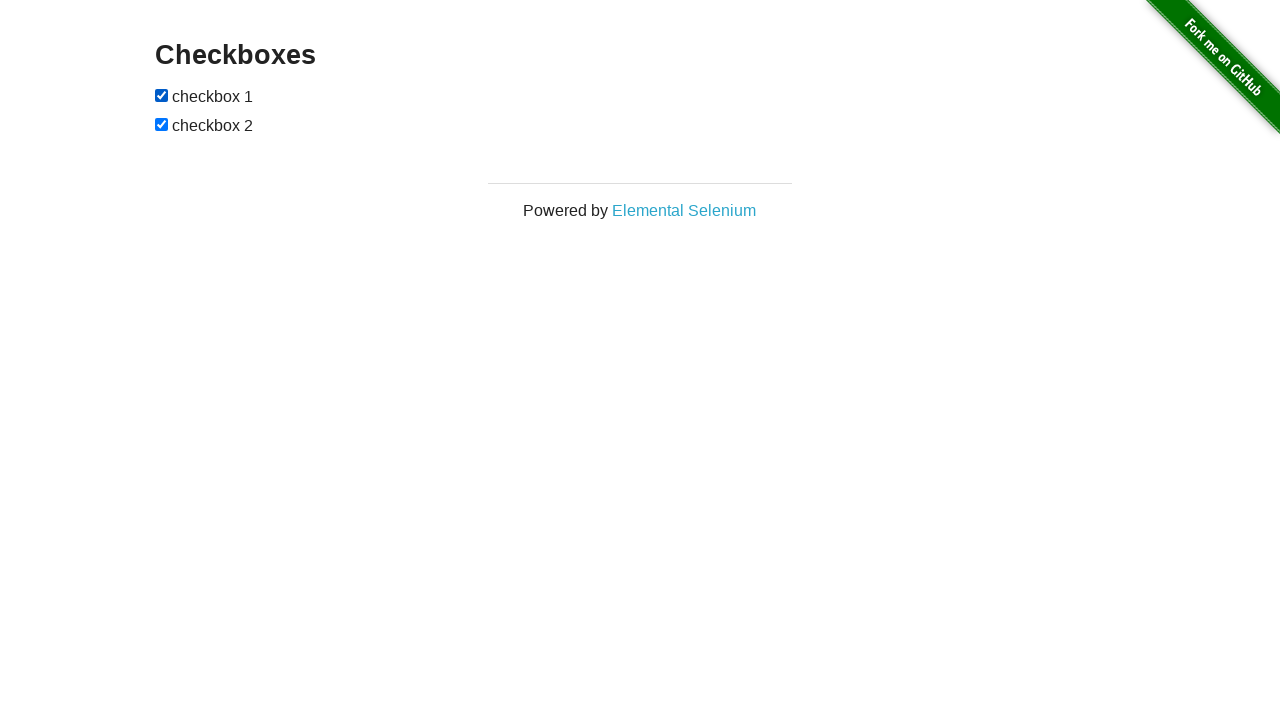

Clicked first checkbox (iteration 2 of 7) at (162, 95) on #checkboxes input >> nth=0
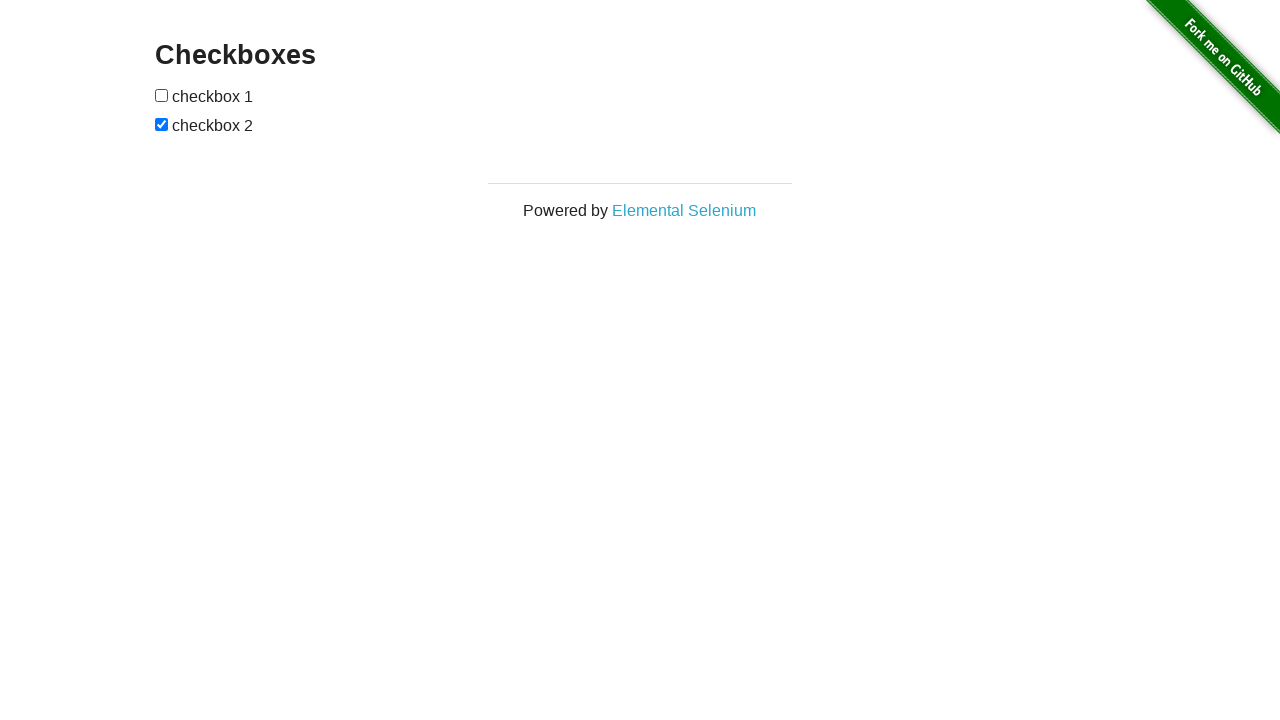

Clicked first checkbox (iteration 3 of 7) at (162, 95) on #checkboxes input >> nth=0
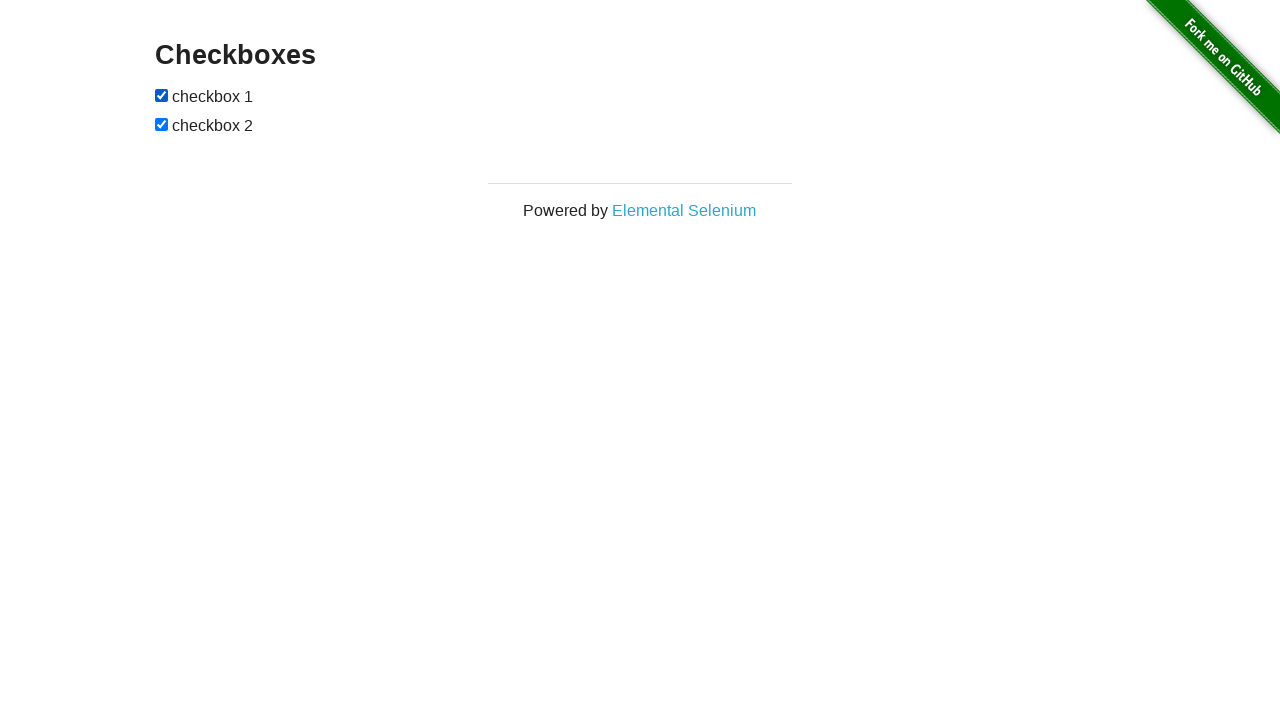

Clicked first checkbox (iteration 4 of 7) at (162, 95) on #checkboxes input >> nth=0
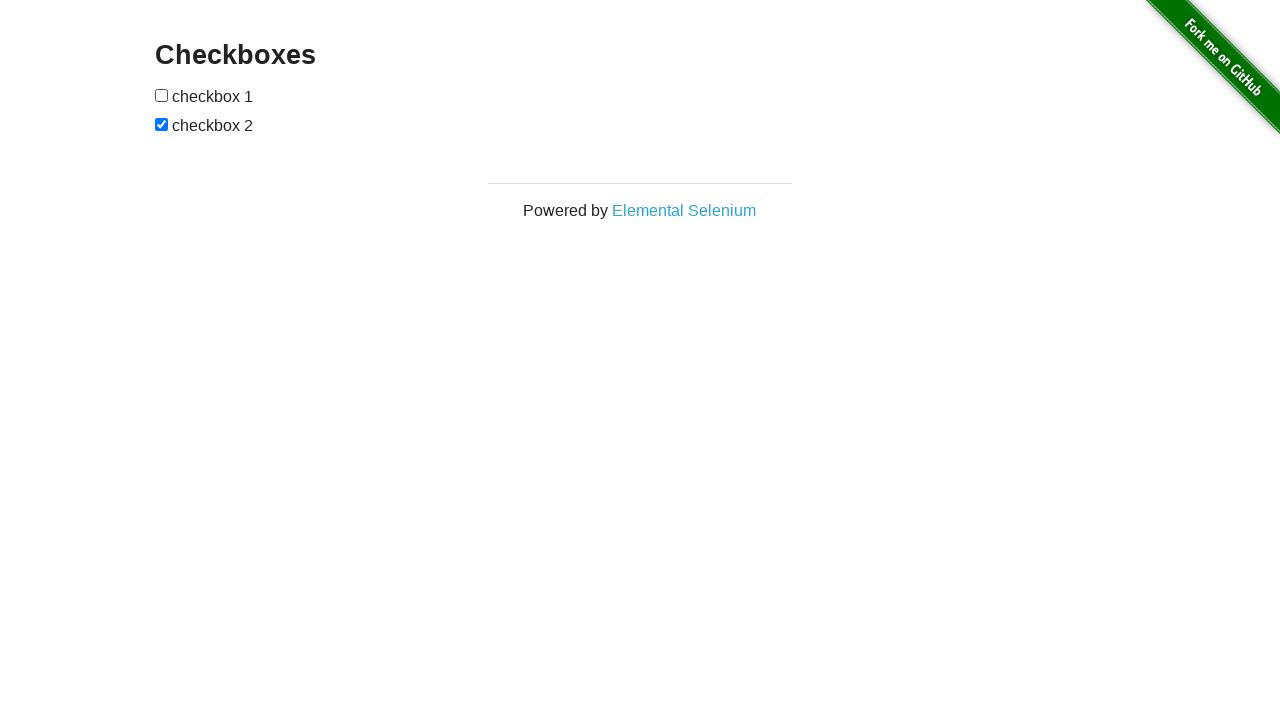

Clicked first checkbox (iteration 5 of 7) at (162, 95) on #checkboxes input >> nth=0
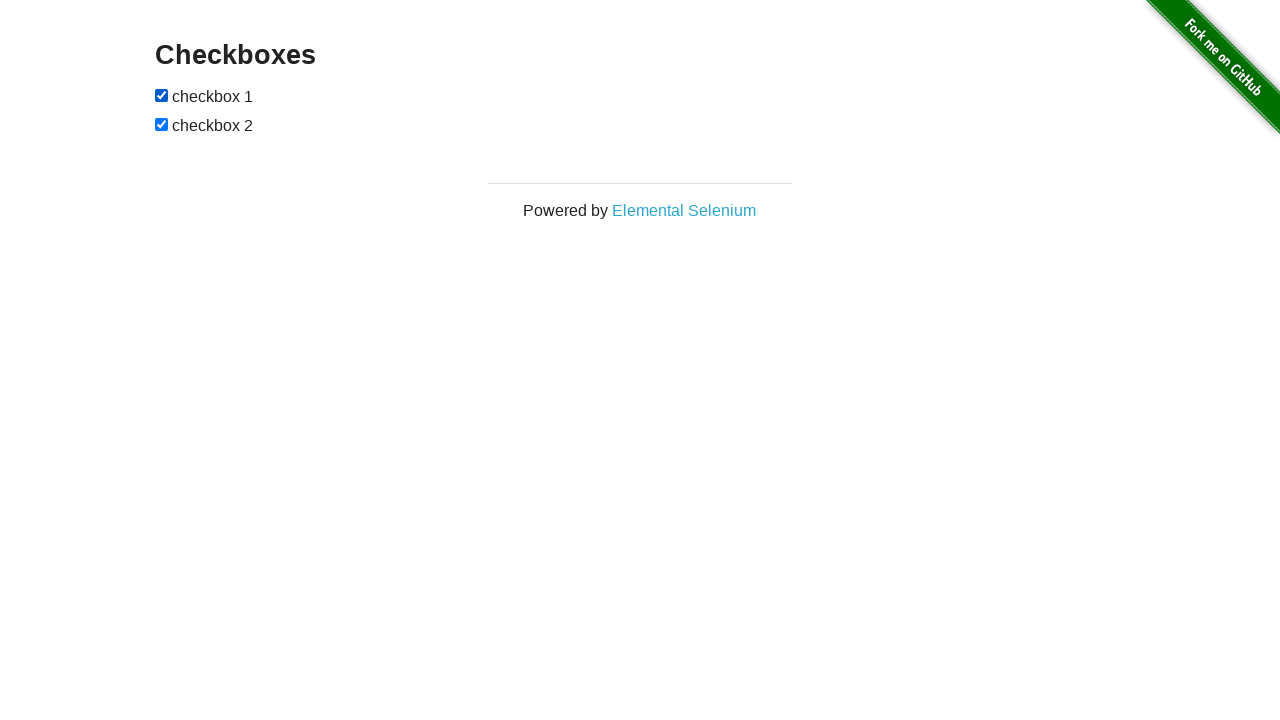

Clicked first checkbox (iteration 6 of 7) at (162, 95) on #checkboxes input >> nth=0
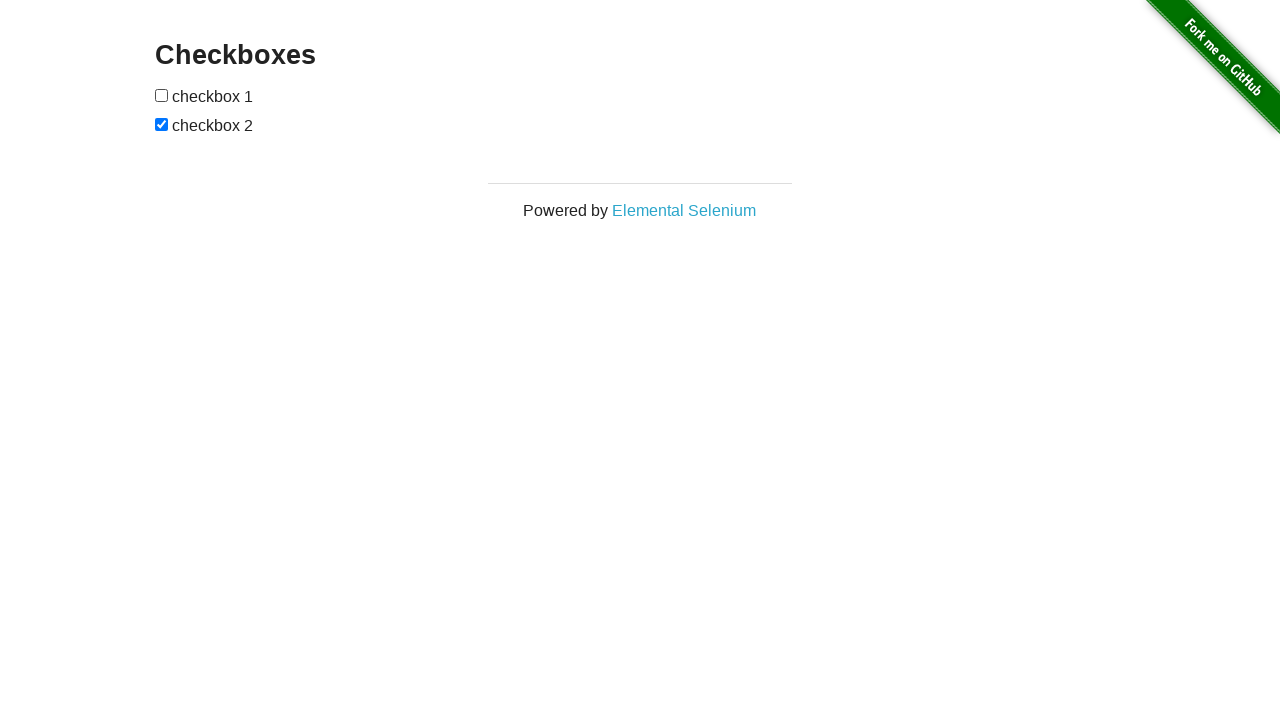

Clicked first checkbox (iteration 7 of 7) at (162, 95) on #checkboxes input >> nth=0
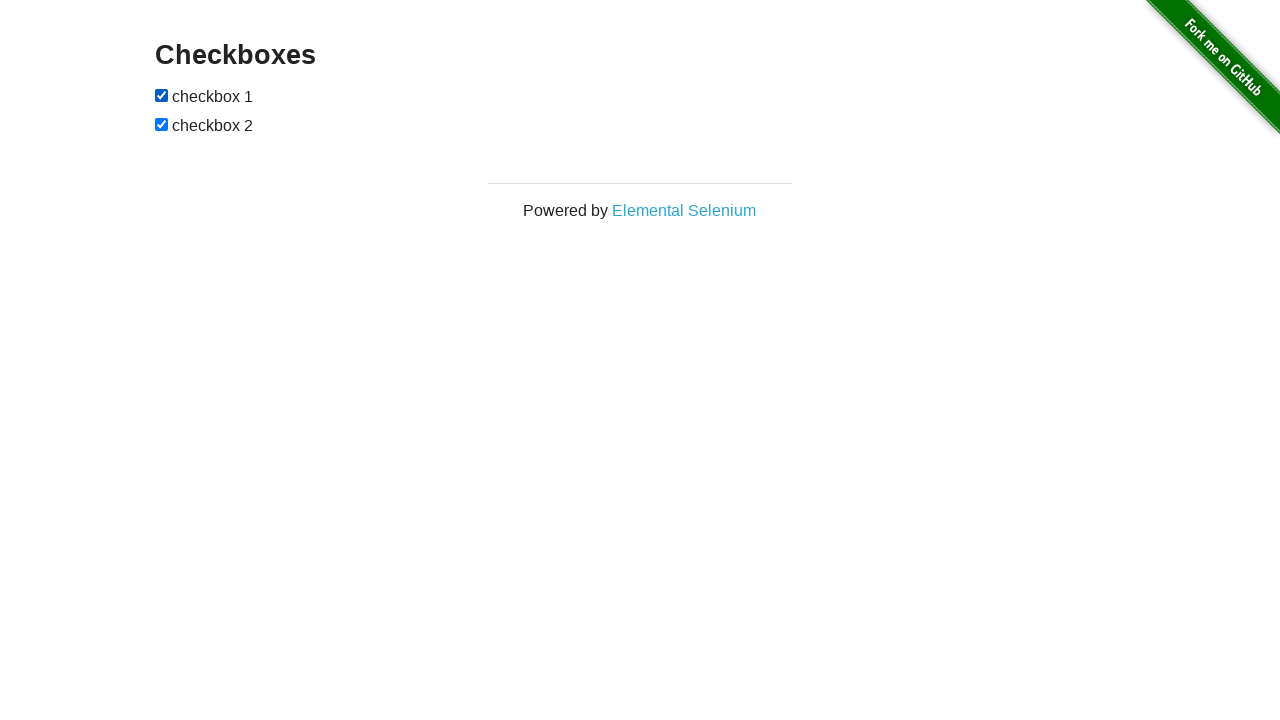

Clicked second checkbox (iteration 1 of 4) at (162, 124) on #checkboxes input >> nth=1
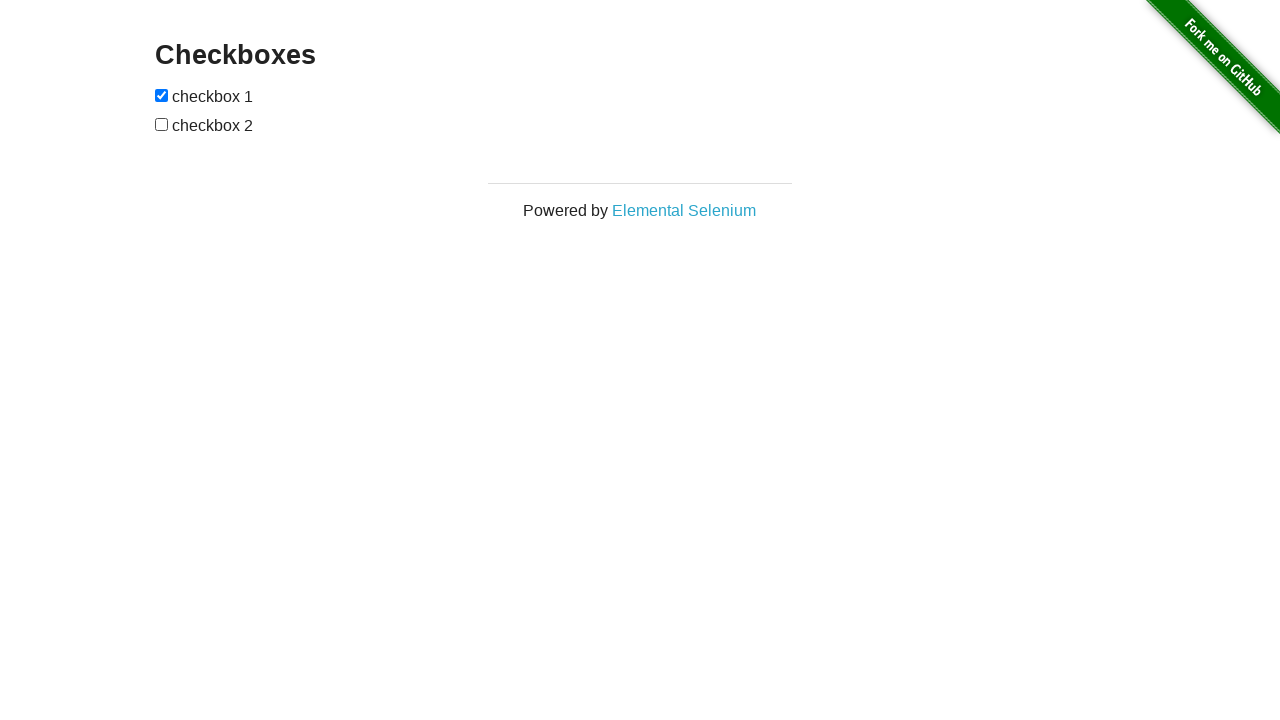

Clicked second checkbox (iteration 2 of 4) at (162, 124) on #checkboxes input >> nth=1
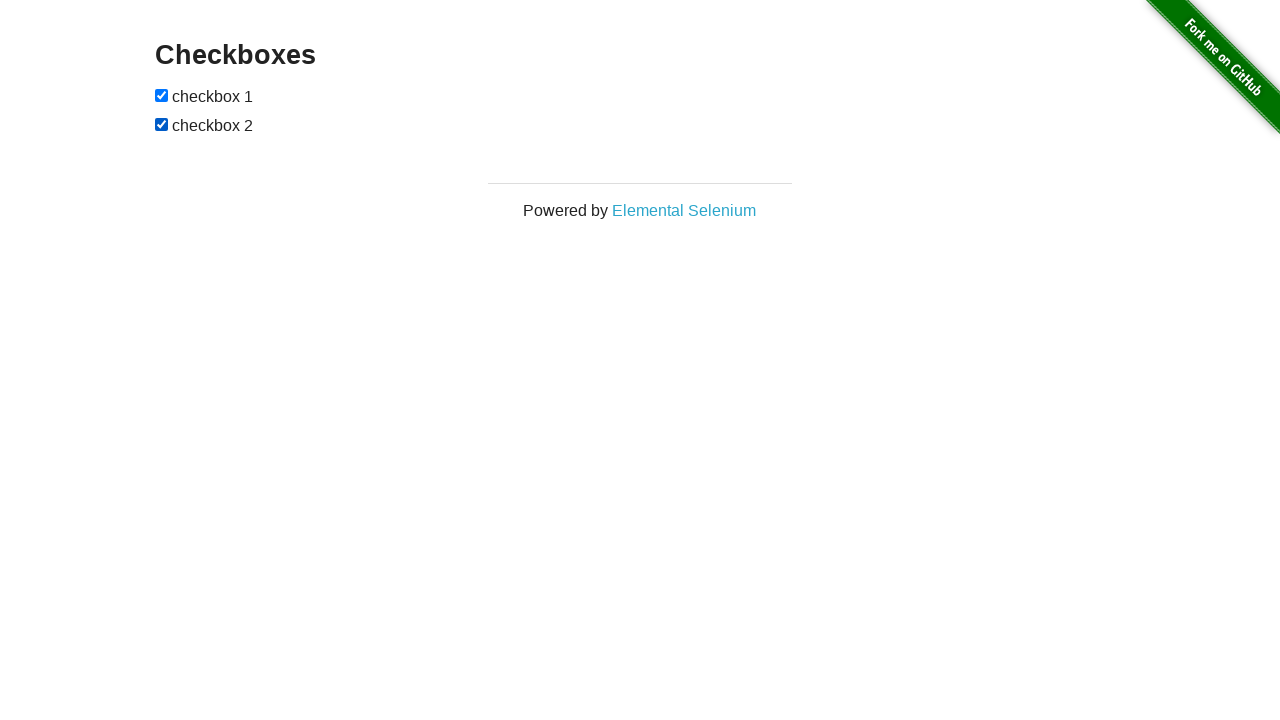

Clicked second checkbox (iteration 3 of 4) at (162, 124) on #checkboxes input >> nth=1
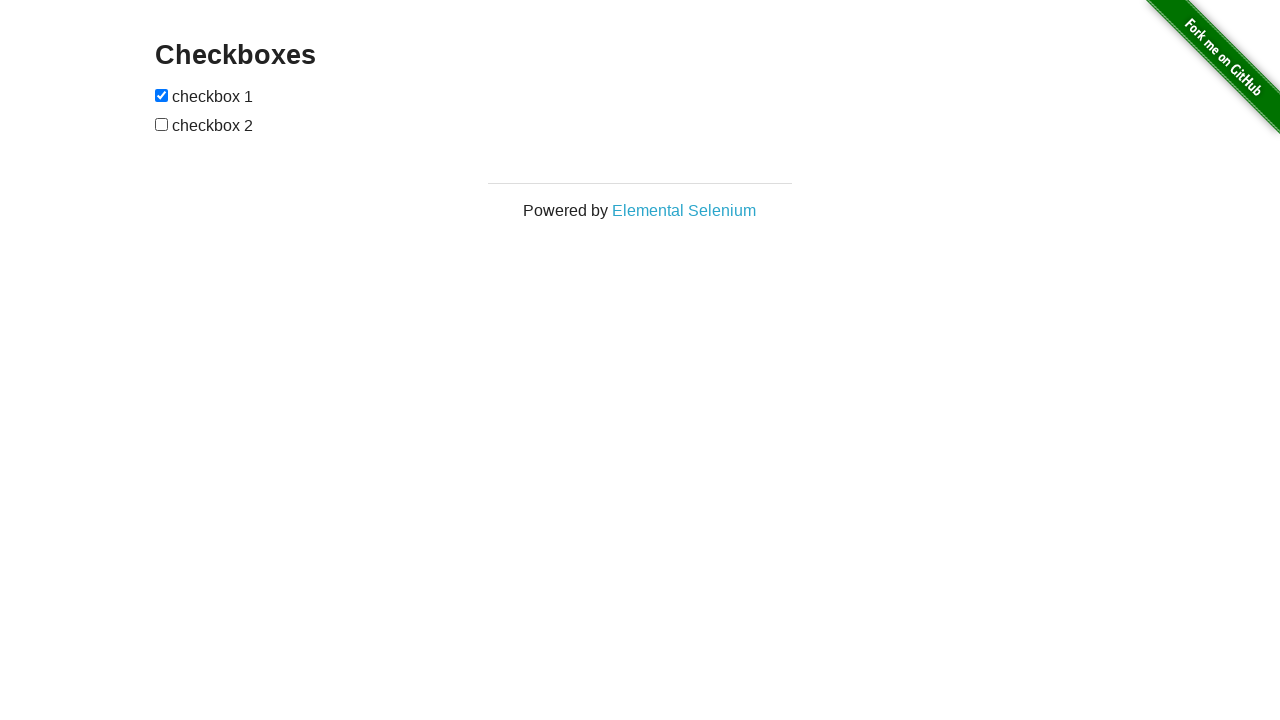

Clicked second checkbox (iteration 4 of 4) at (162, 124) on #checkboxes input >> nth=1
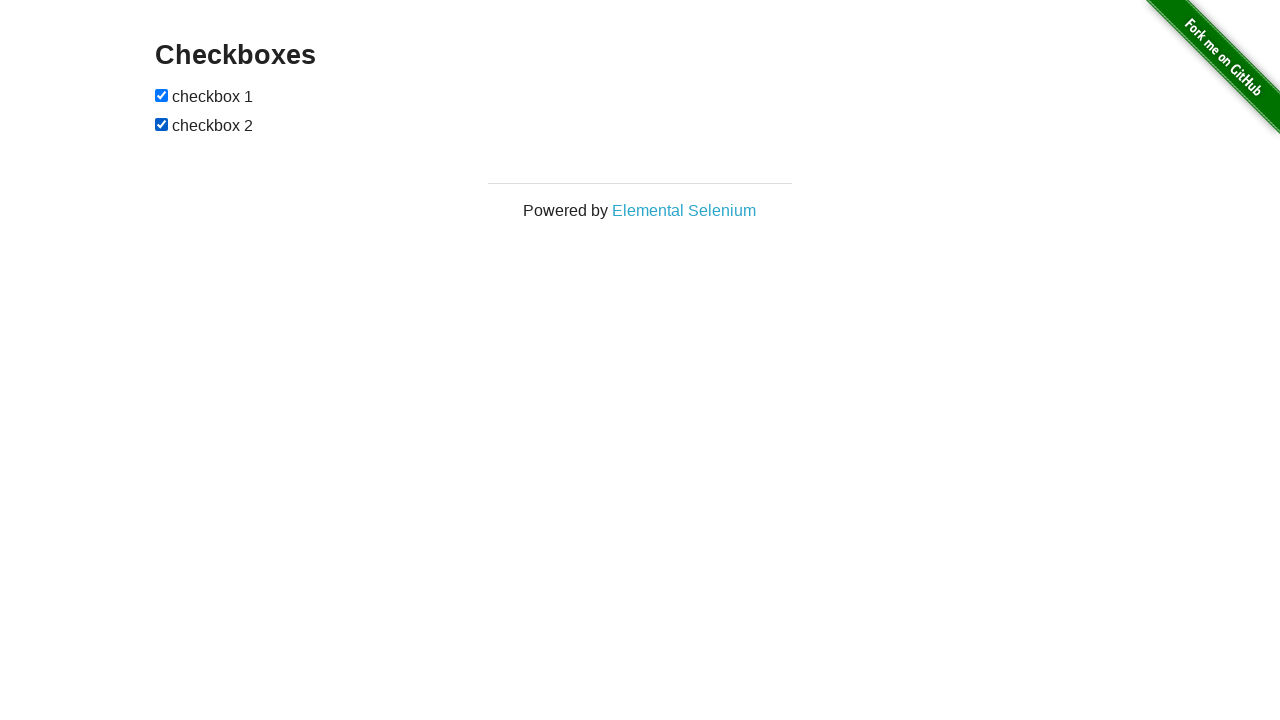

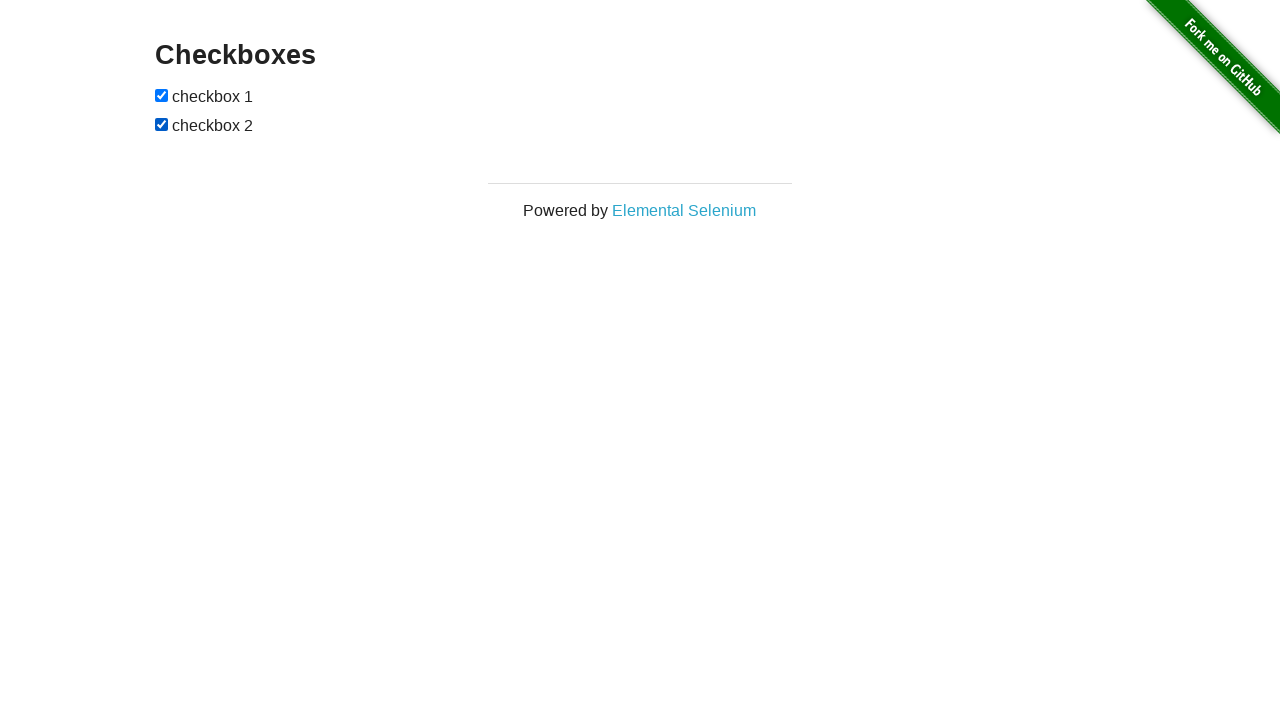